Tests navigation on the Software-Testing.Ru website by clicking on the "Библиотека" (Library) link and verifying the page title changes accordingly.

Starting URL: http://software-testing.ru/

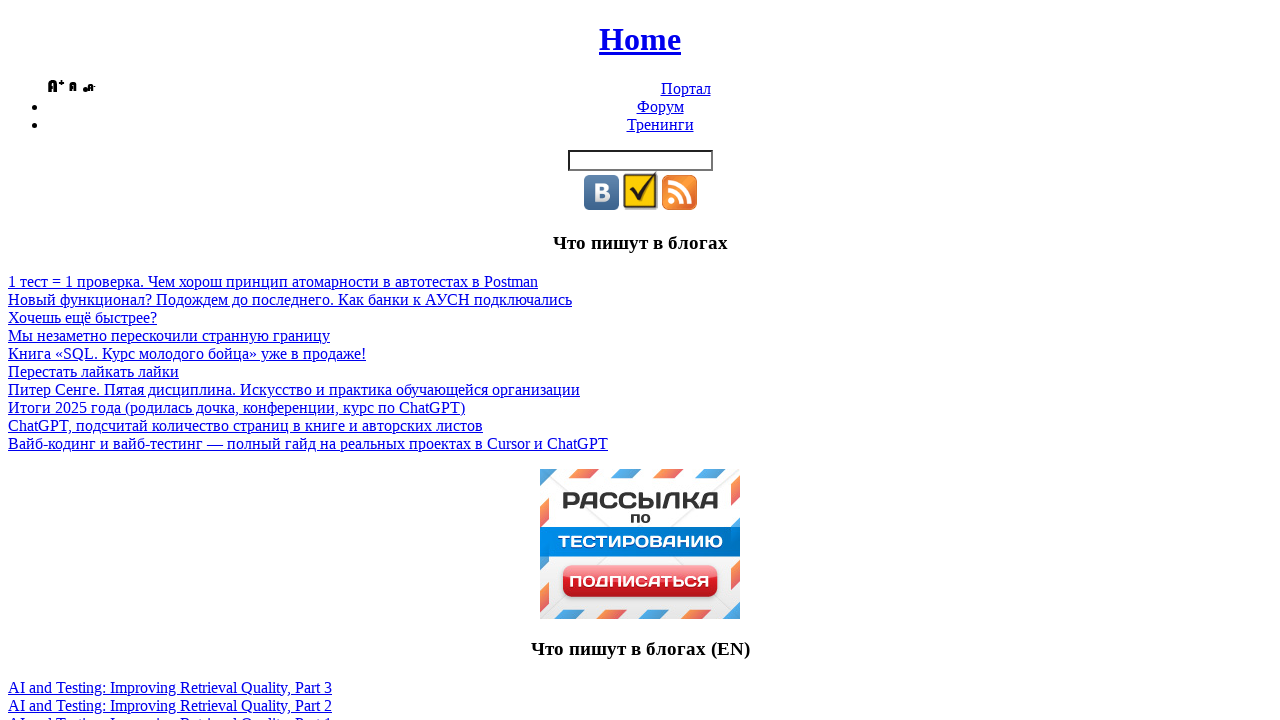

Waited for initial page title 'Software-Testing.Ru' to load
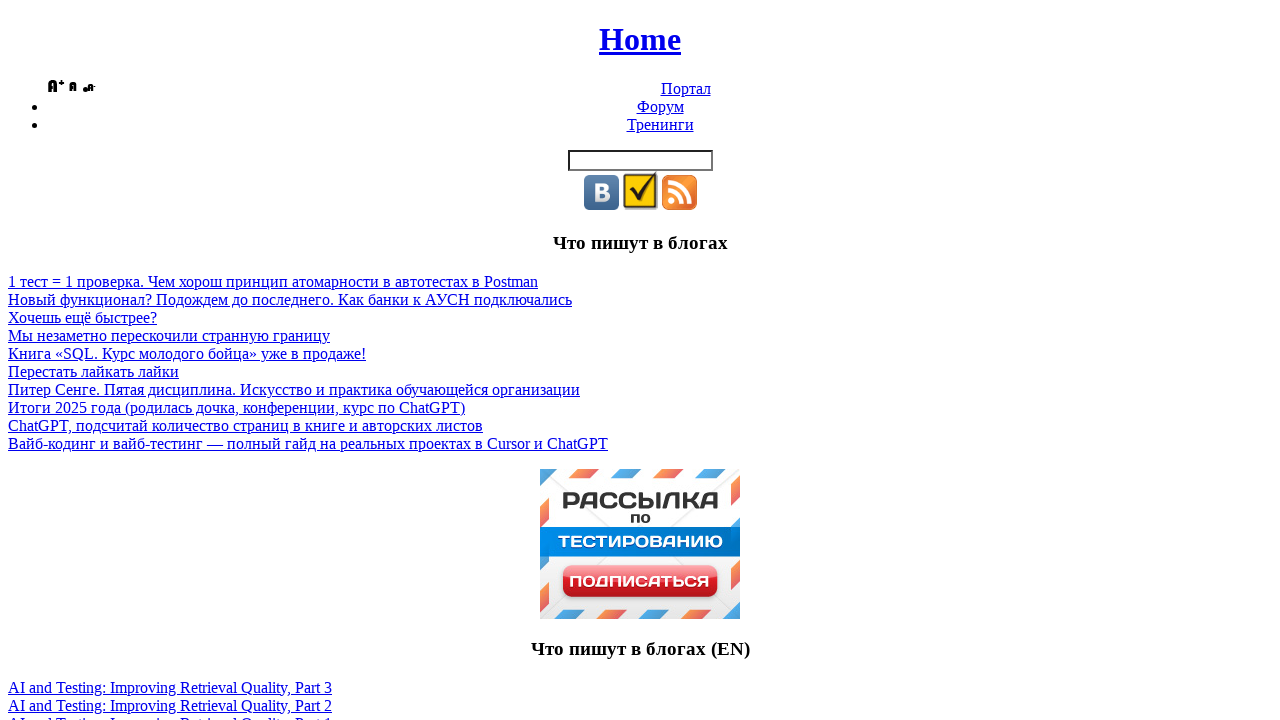

Clicked on 'Библиотека' (Library) link at (660, 361) on xpath=//span[text()='Библиотека']
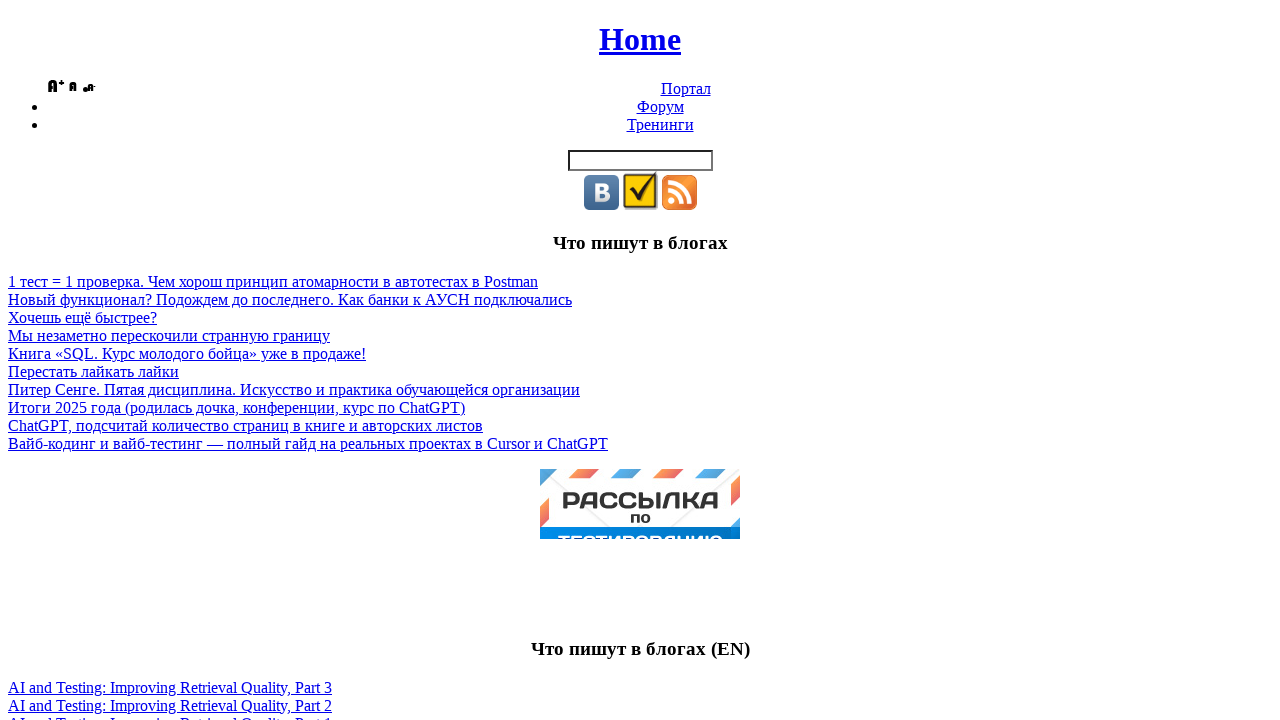

Page navigated to Library section with title 'Библиотека'
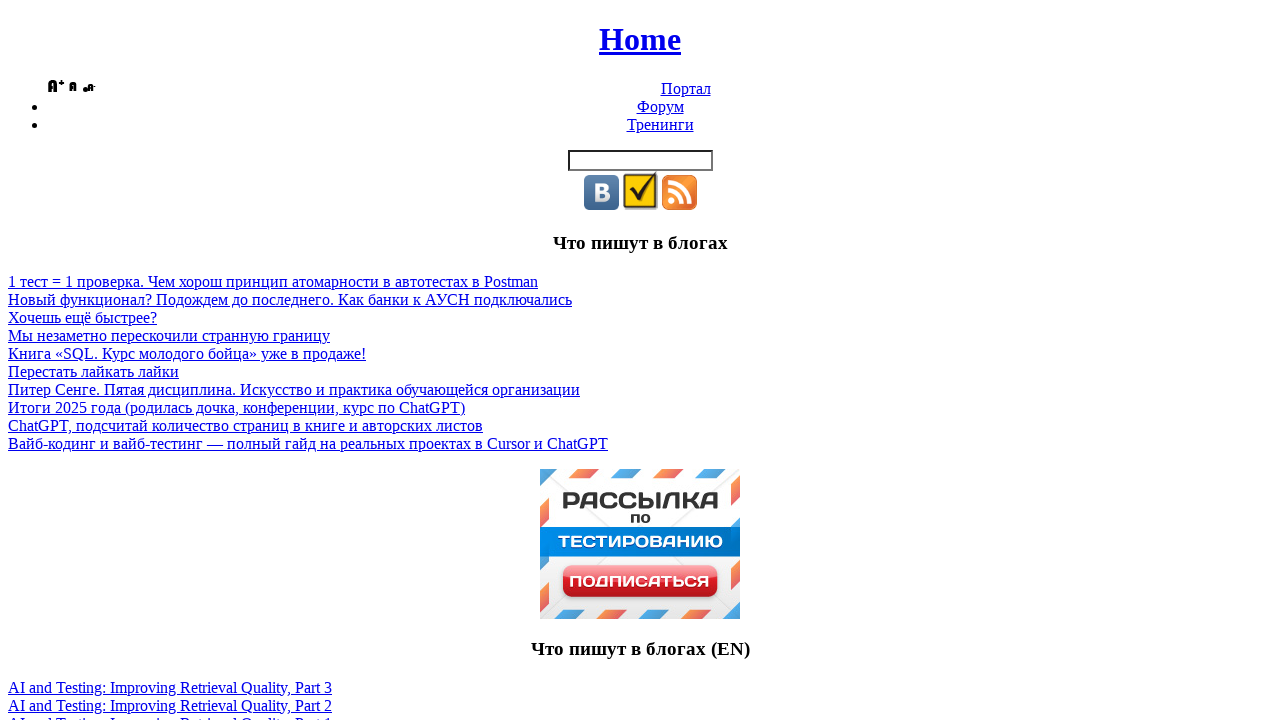

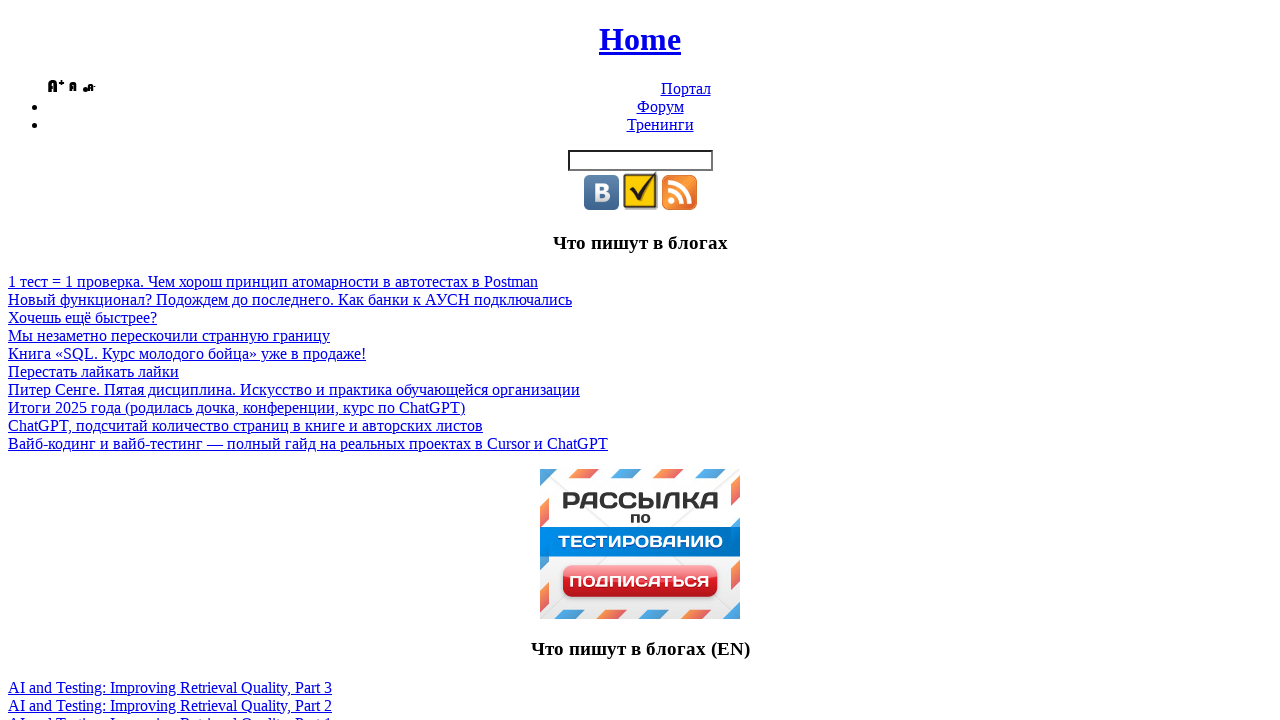